Tests product search functionality by searching for "Phone", selecting a product, and clicking Buy Now

Starting URL: https://ecommerce-playground.lambdatest.io/

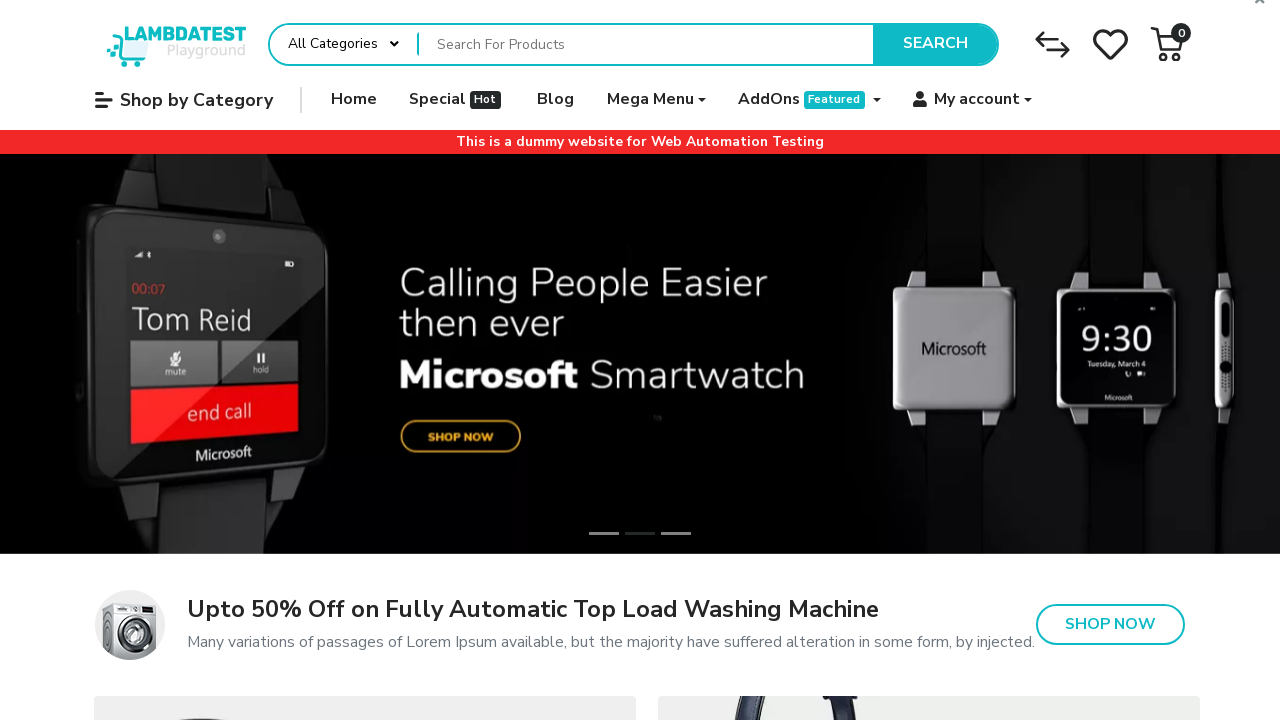

Clicked on search input field at (646, 44) on internal:attr=[placeholder="Search For Products"i] >> nth=0
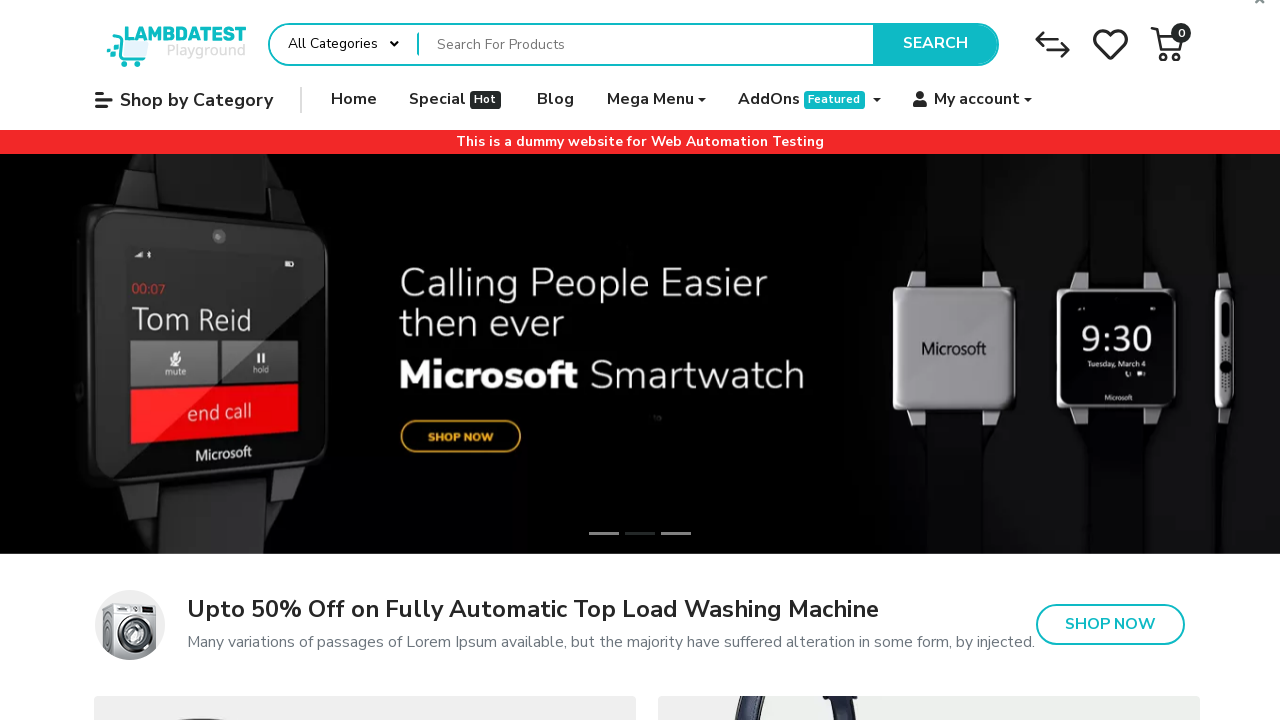

Filled search field with 'Phone' on internal:attr=[placeholder="Search For Products"i] >> nth=0
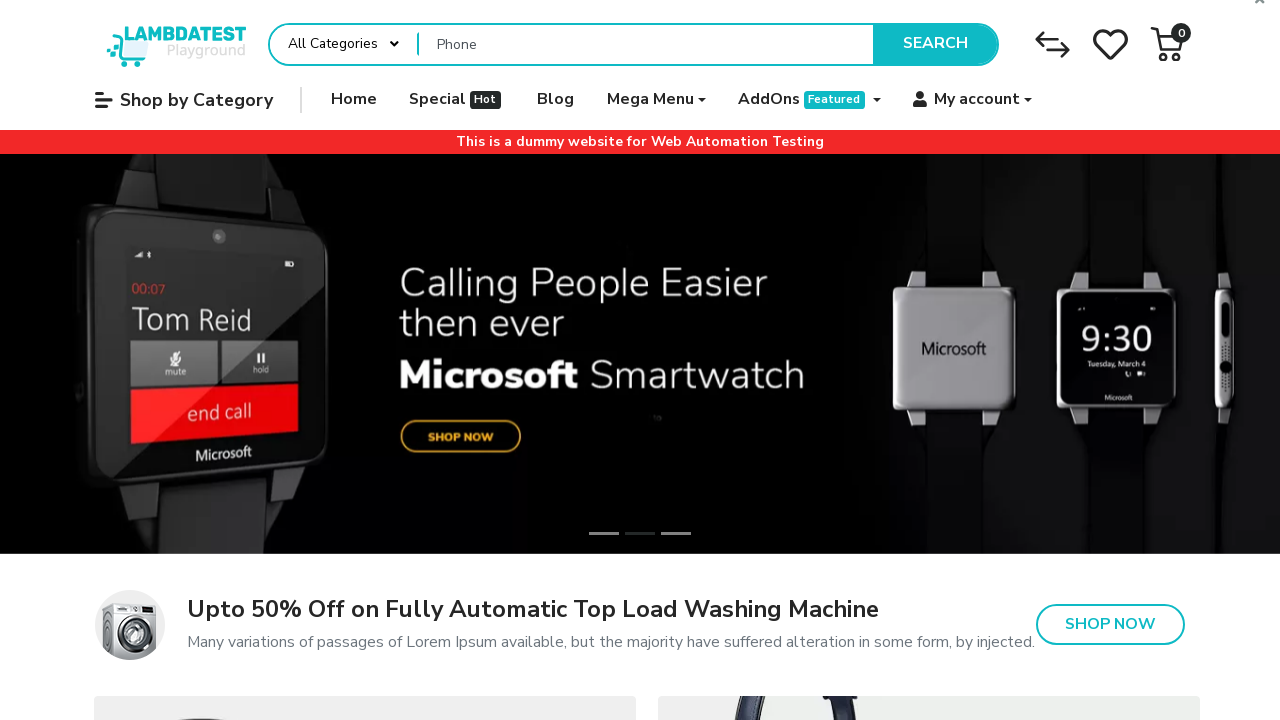

Clicked search button to search for Phone at (935, 44) on internal:role=button[name="search"i]
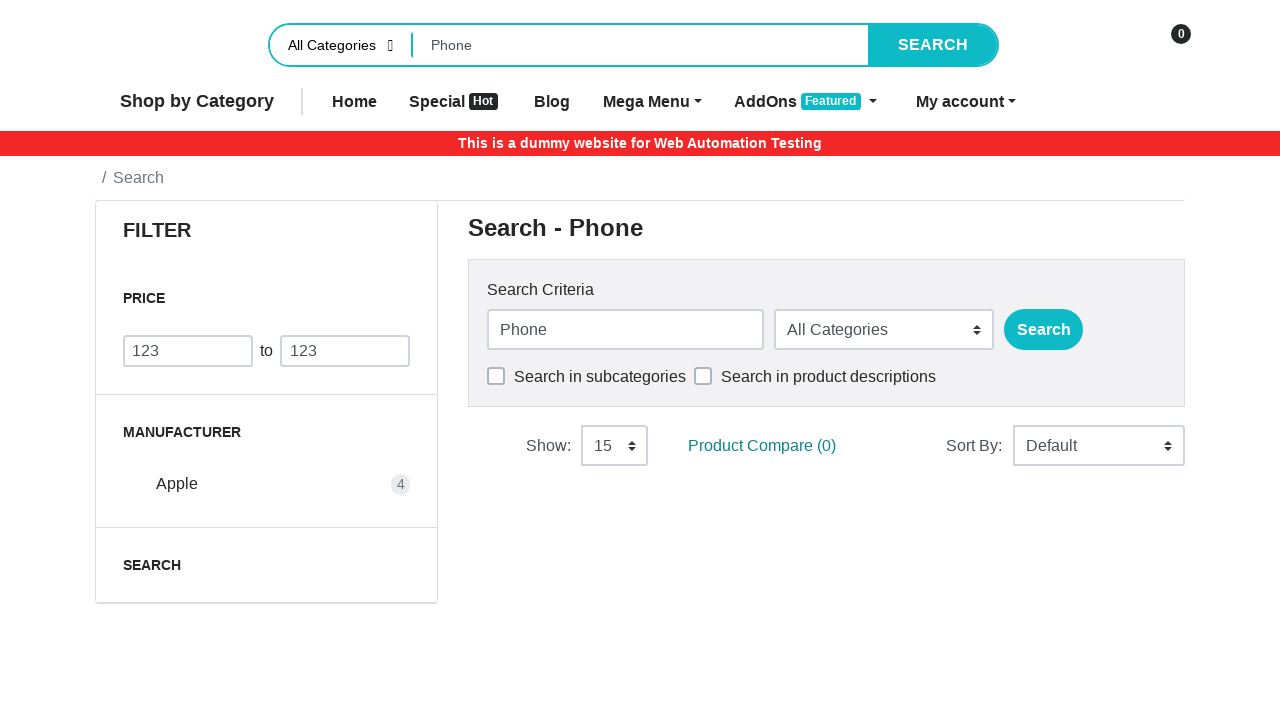

Selected a product from search results at (578, 361) on #mz-product-grid-image-79-212469
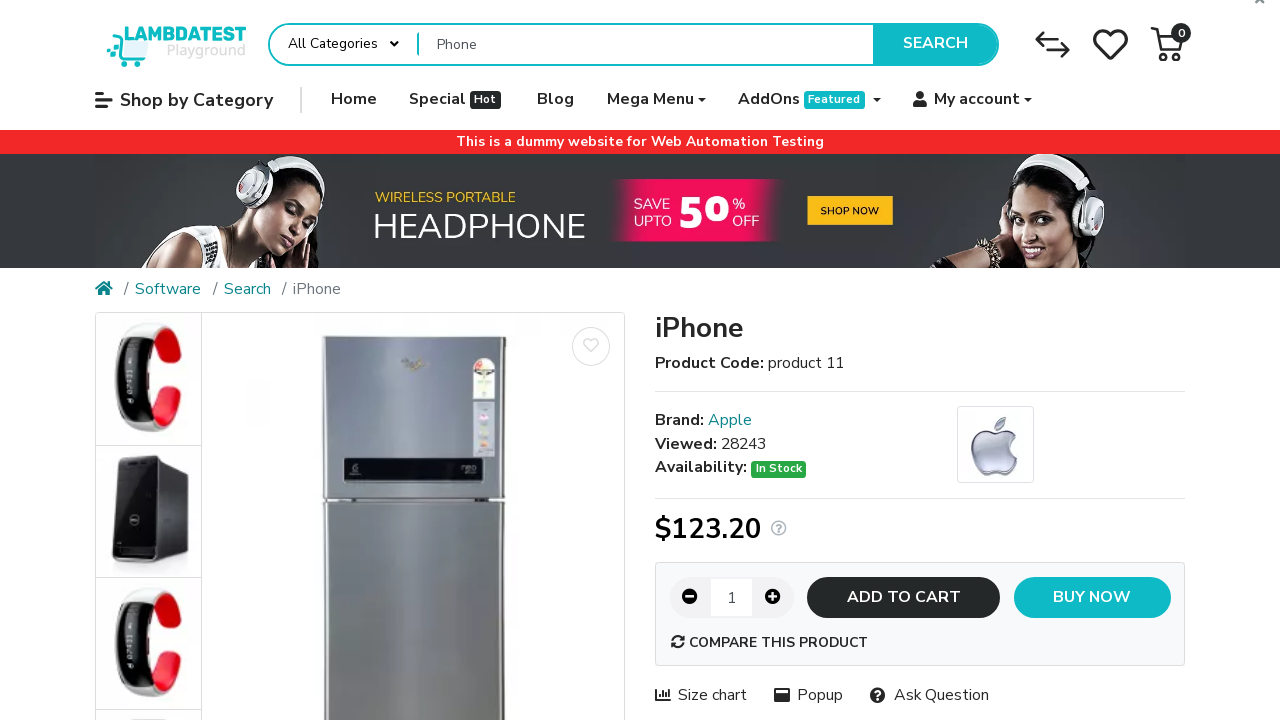

Clicked Buy Now button at (1092, 598) on internal:role=button[name="BUY NOW"i]
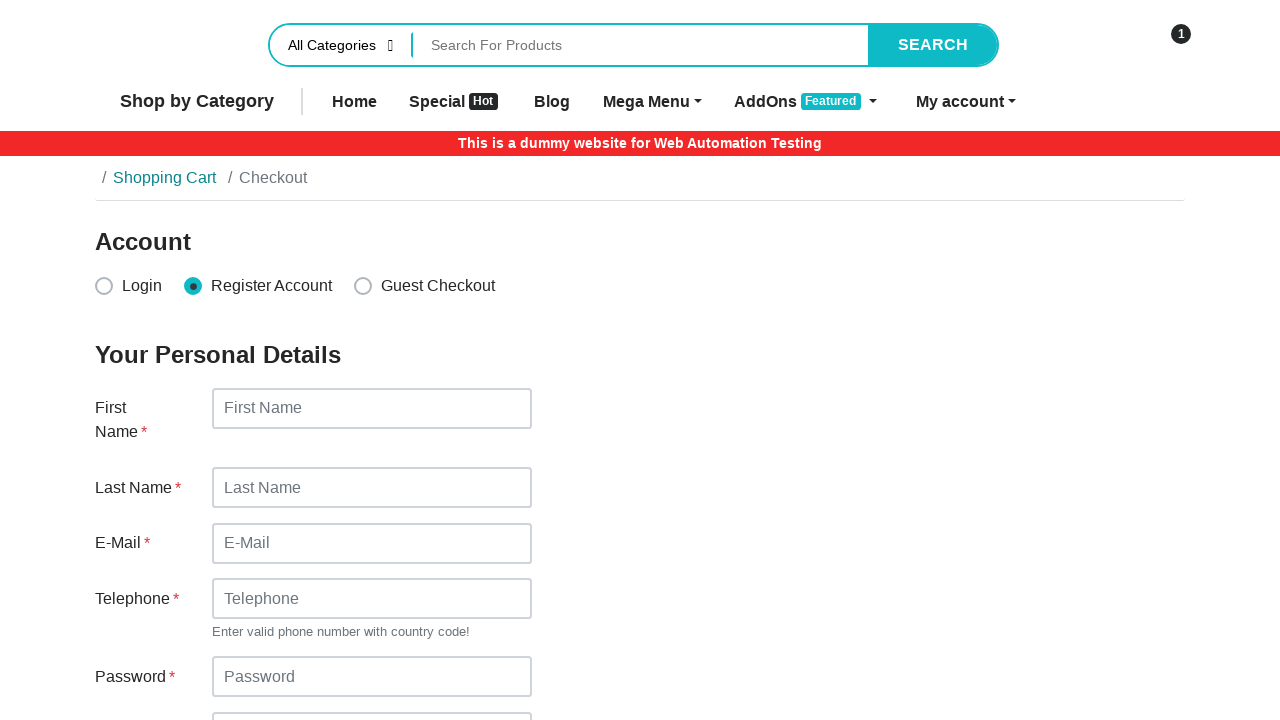

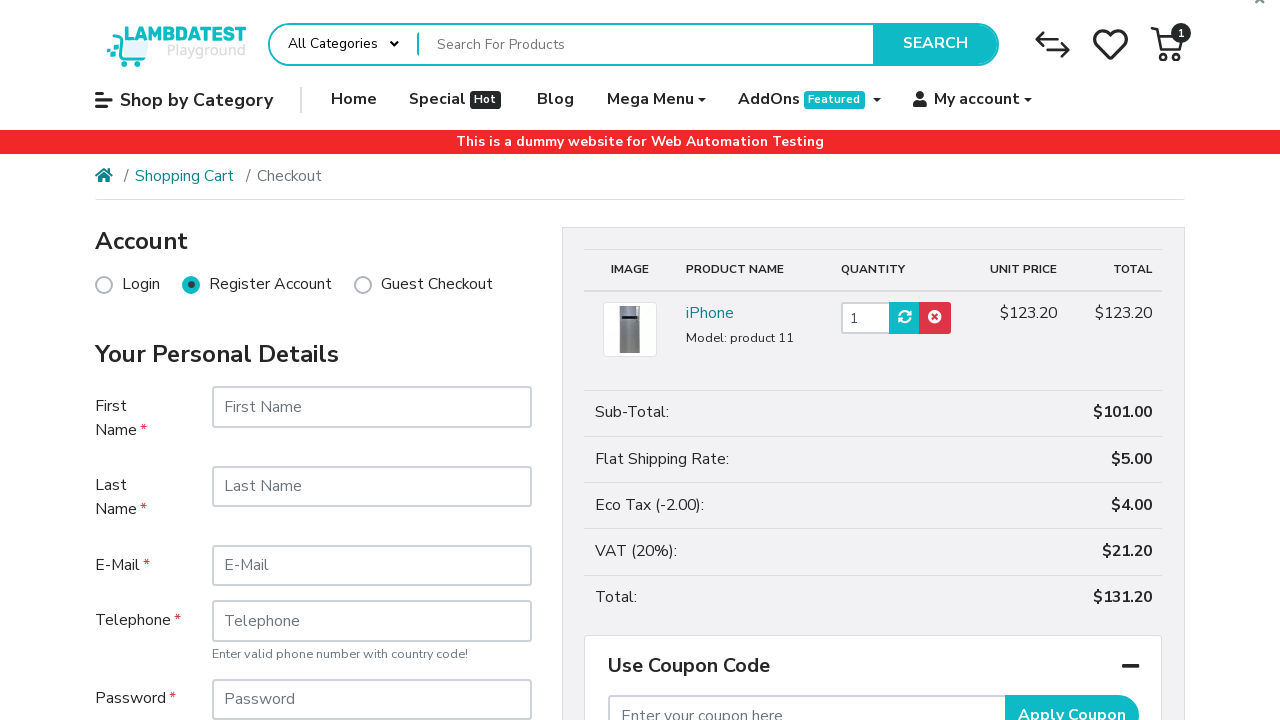